Navigates to the TutorialsNinja demo e-commerce site, maximizes the window, and retrieves the page title to verify the page loaded correctly.

Starting URL: https://tutorialsninja.com/demo/

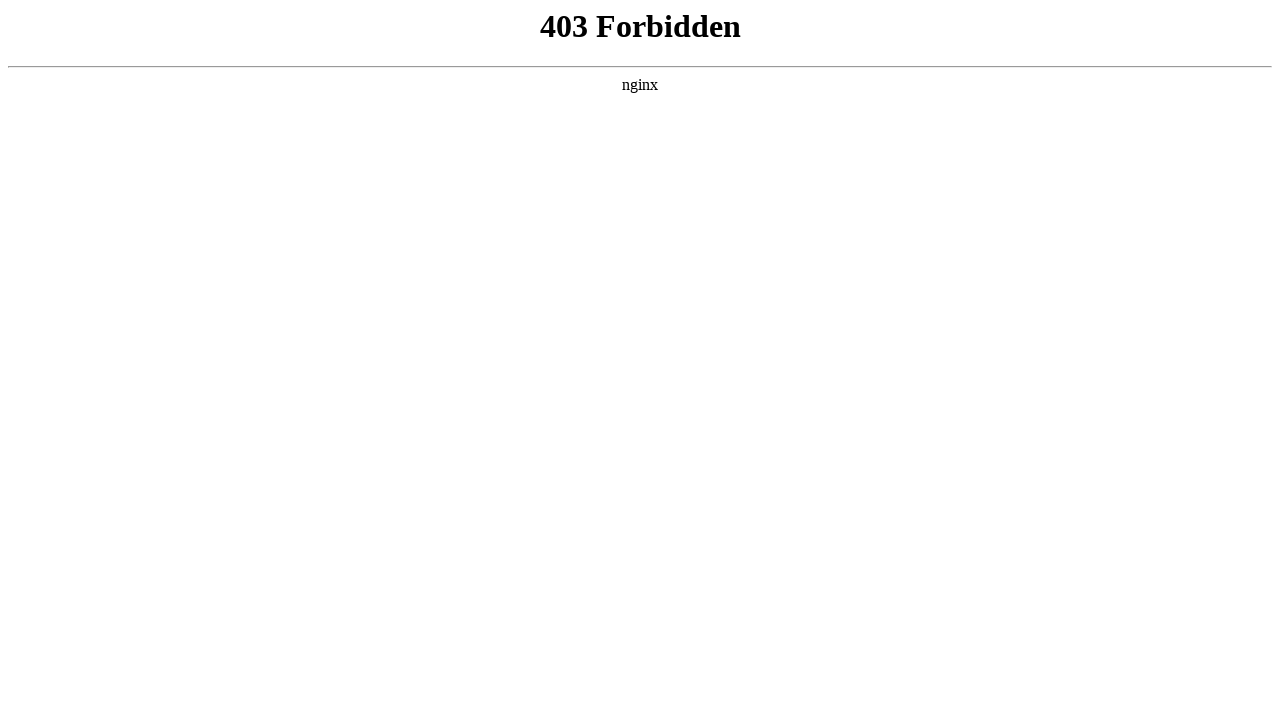

Set viewport size to 1920x1080 to maximize window
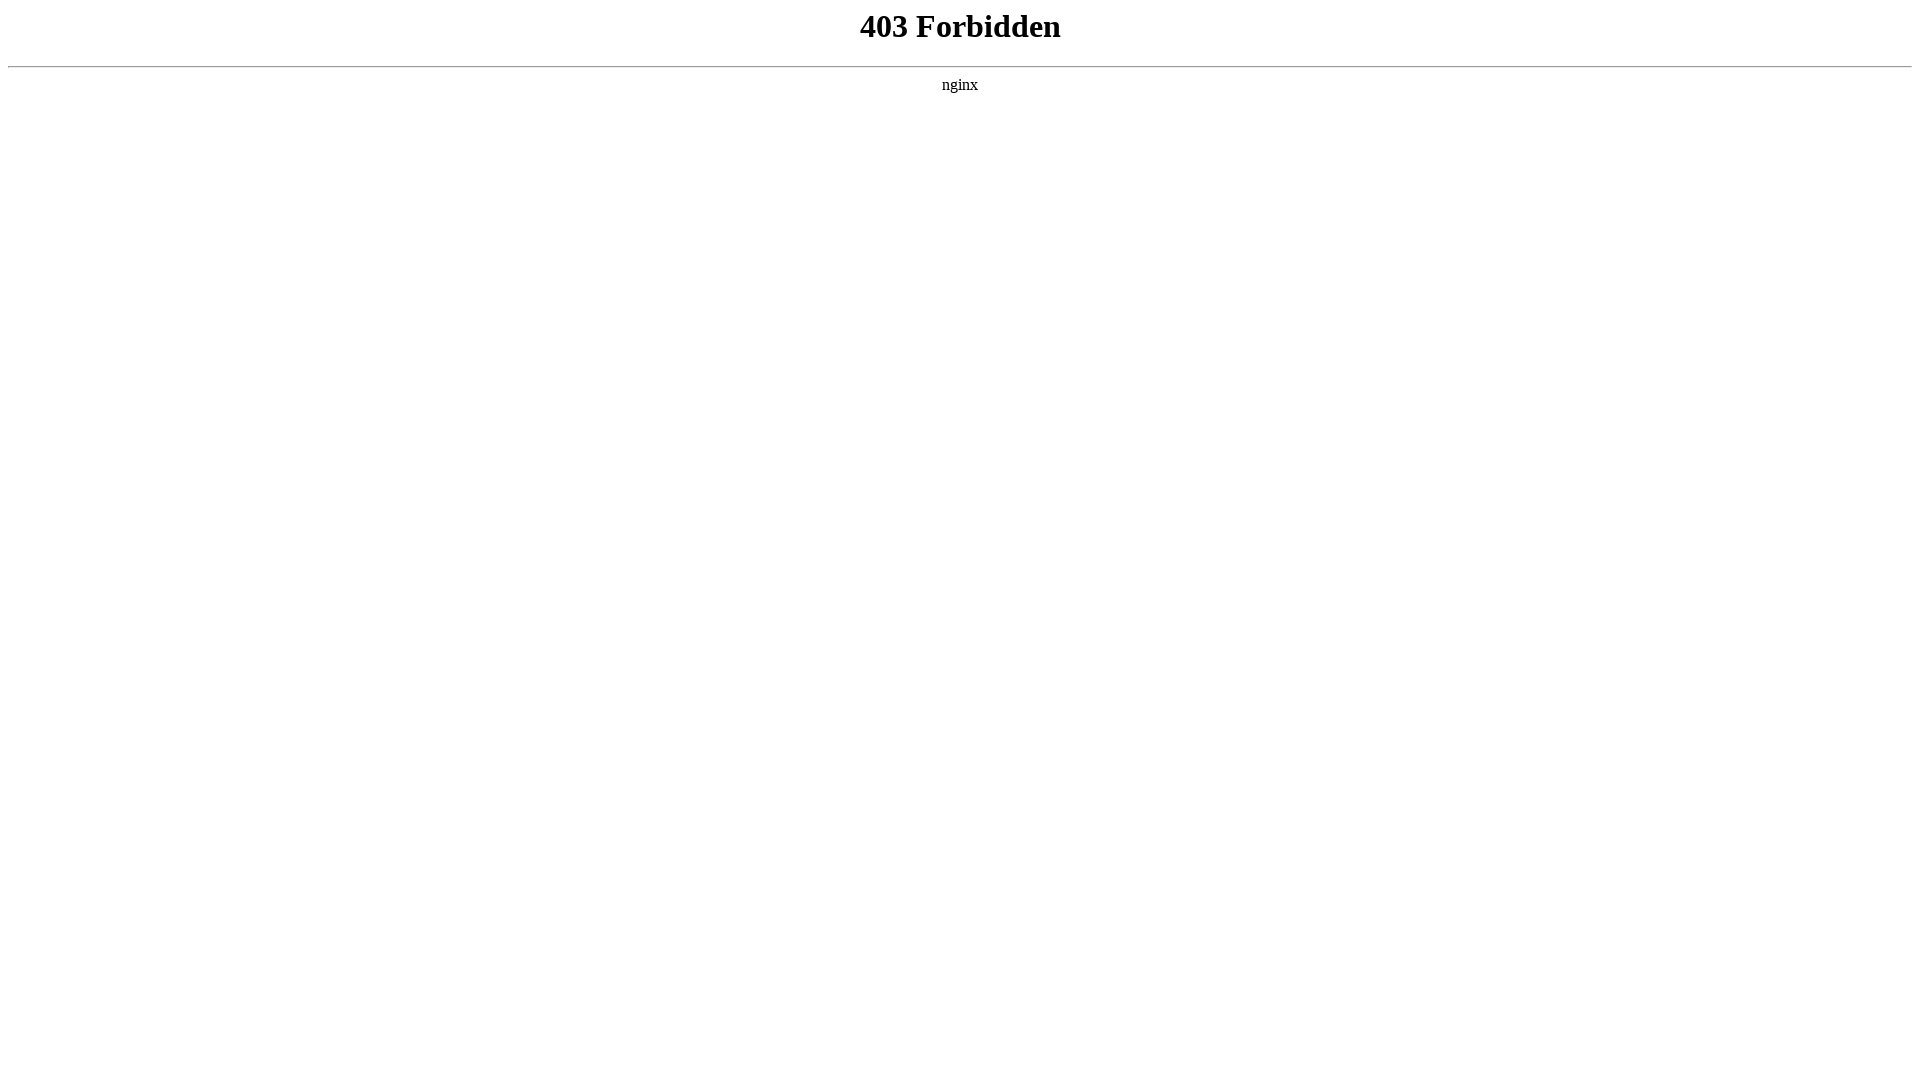

Waited for page to reach domcontentloaded state
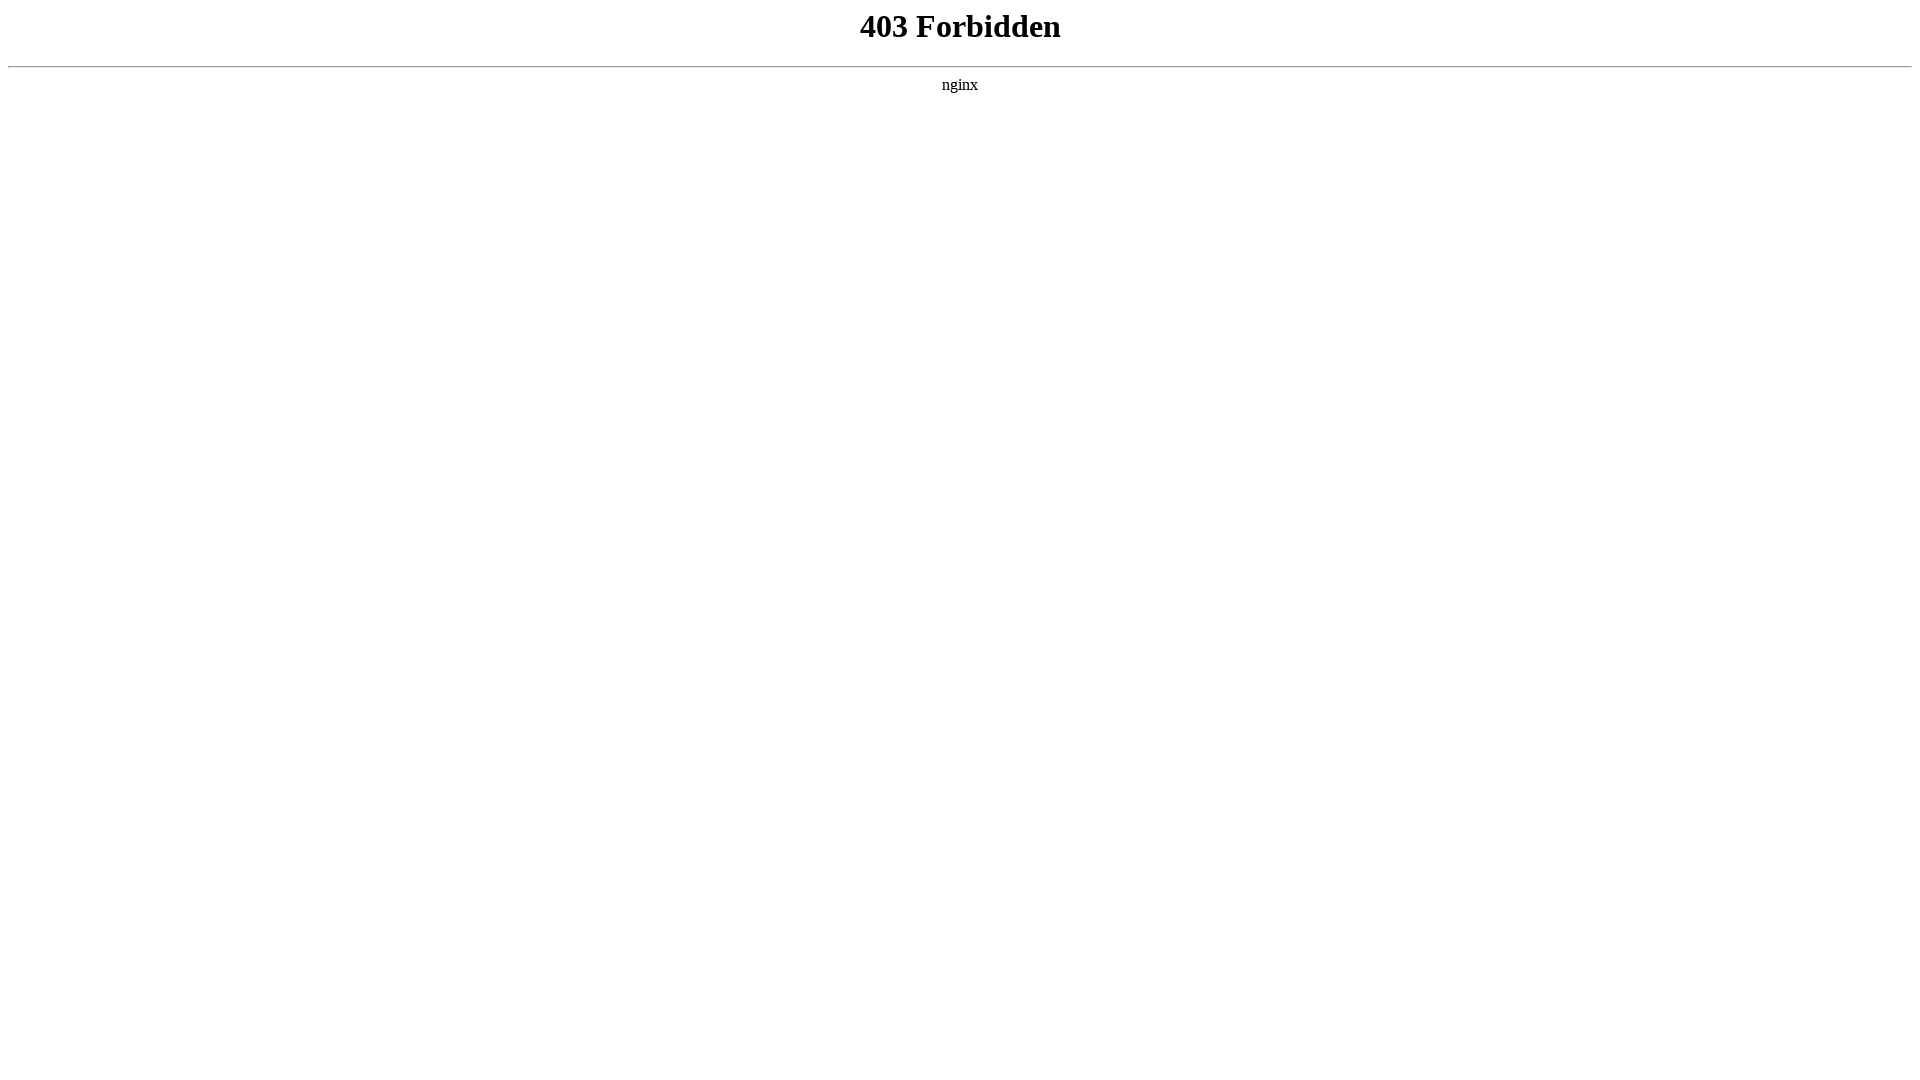

Retrieved page title: 403 Forbidden
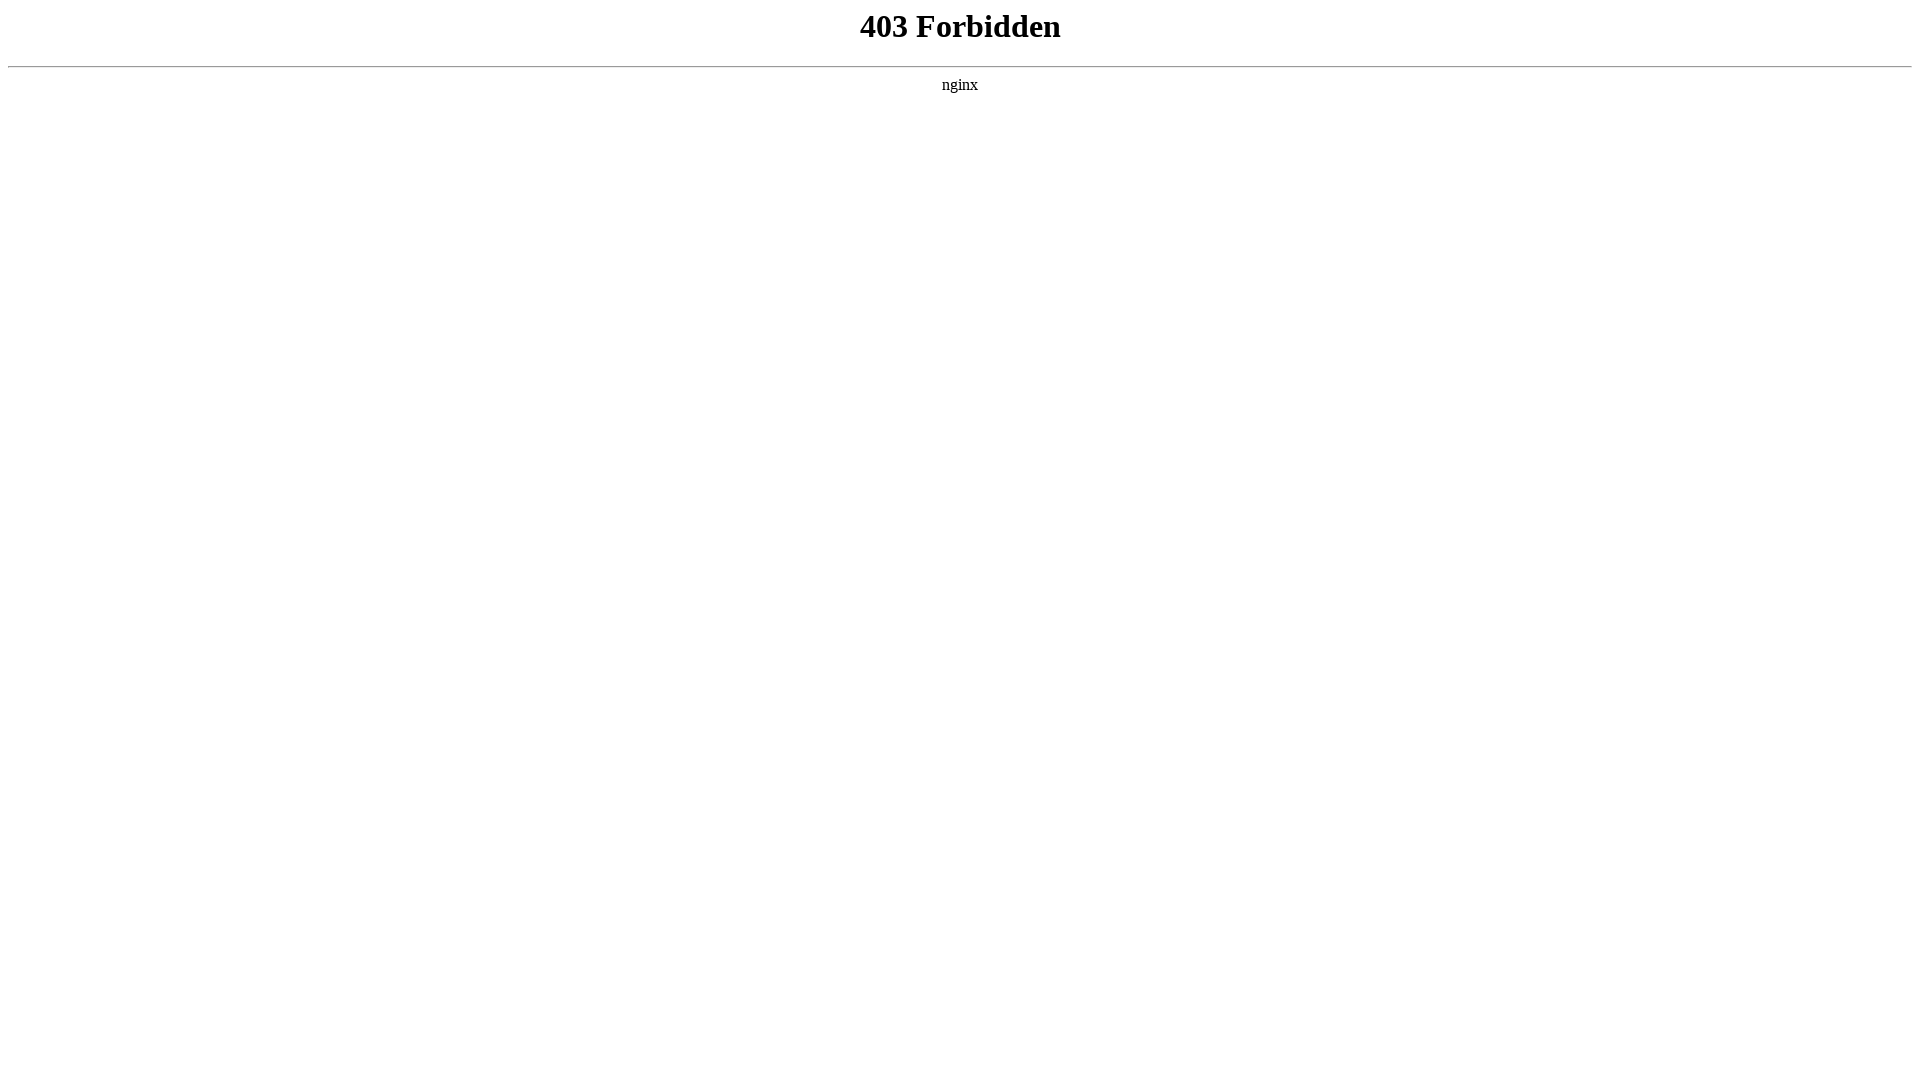

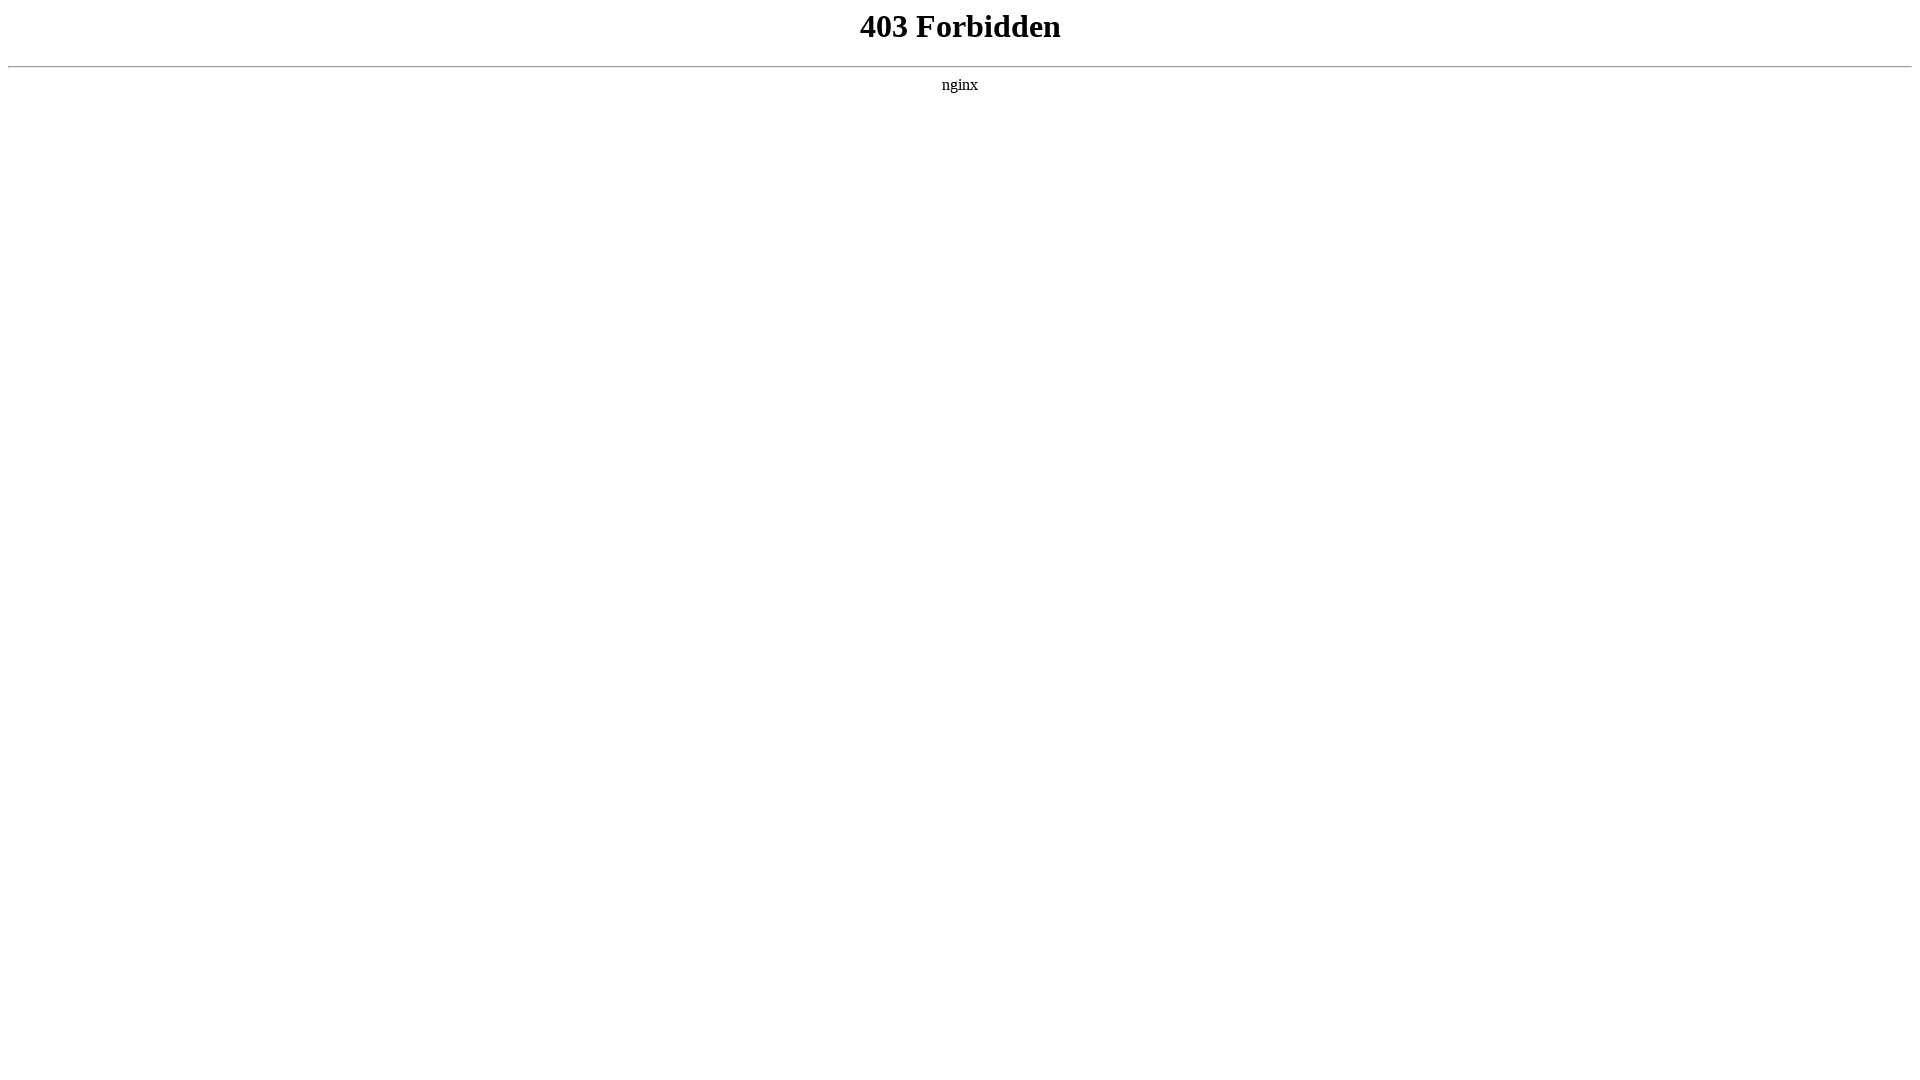